Tests adding a todo item to a sample todo application by entering text in the input field and pressing Enter, then verifies the todo was added successfully.

Starting URL: https://lambdatest.github.io/sample-todo-app/

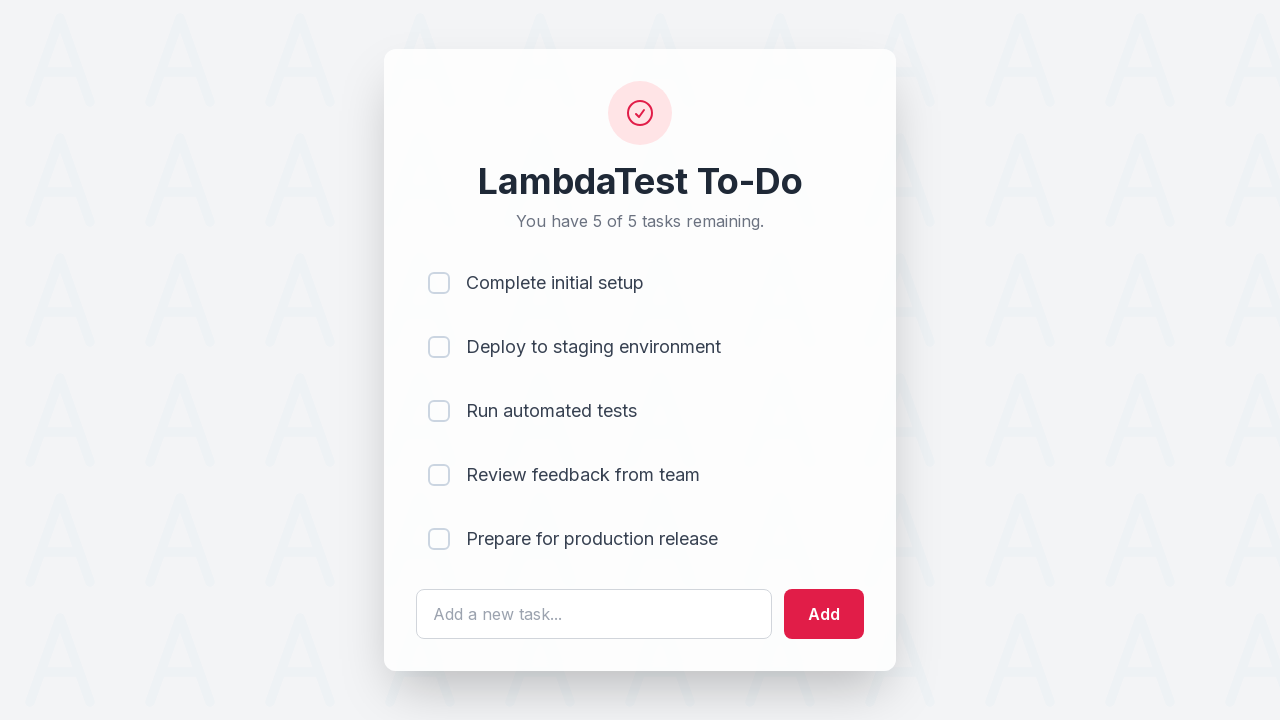

Filled todo input field with 'Learn Selenium' on #sampletodotext
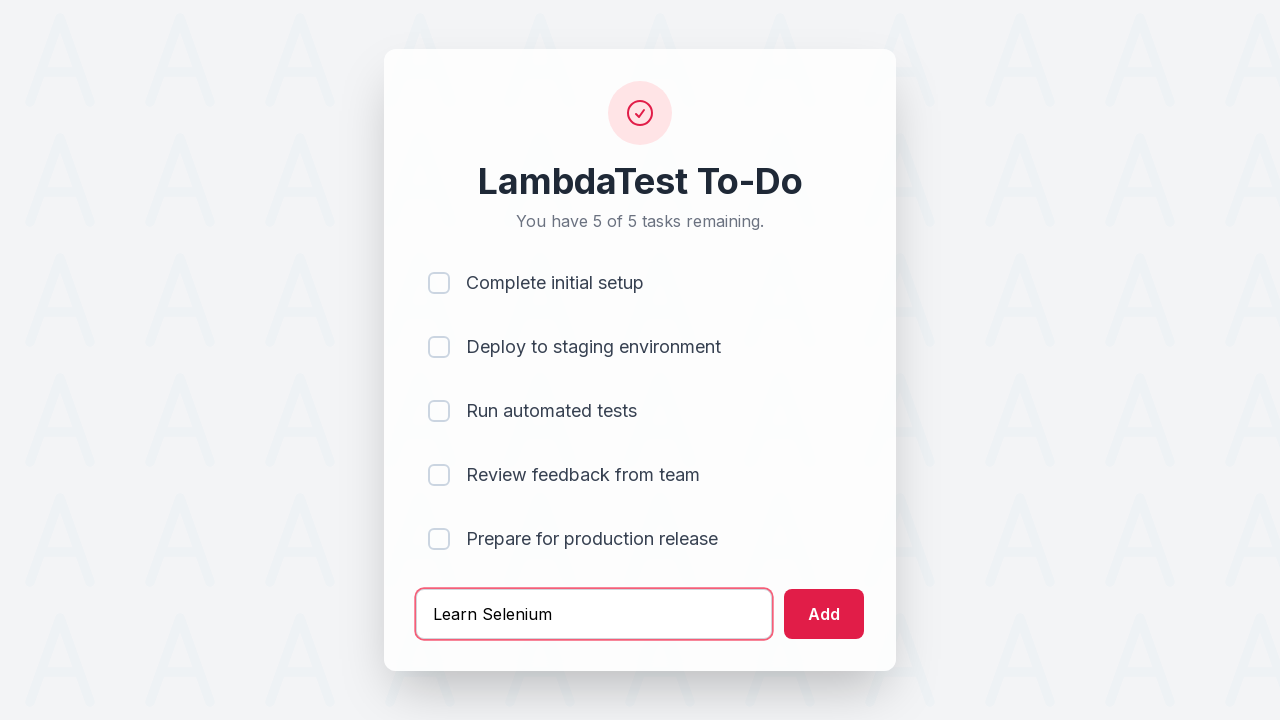

Pressed Enter to submit the todo on #sampletodotext
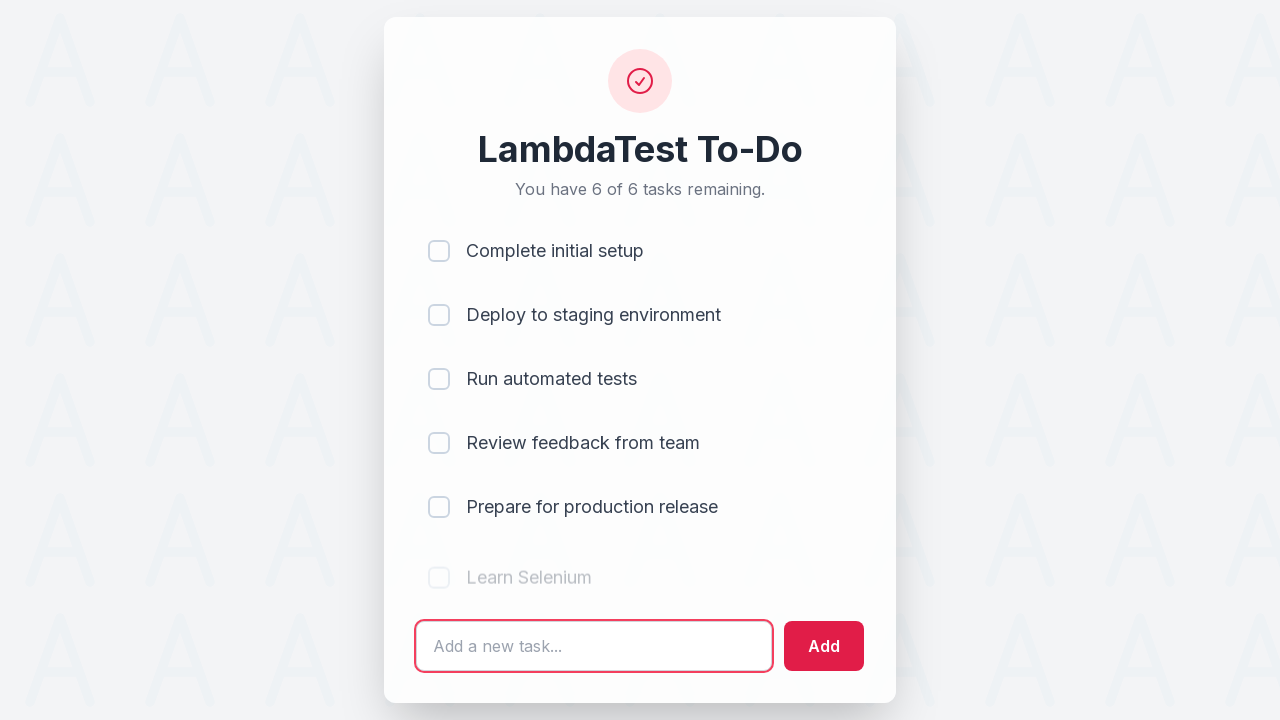

Verified new todo item appeared in the list
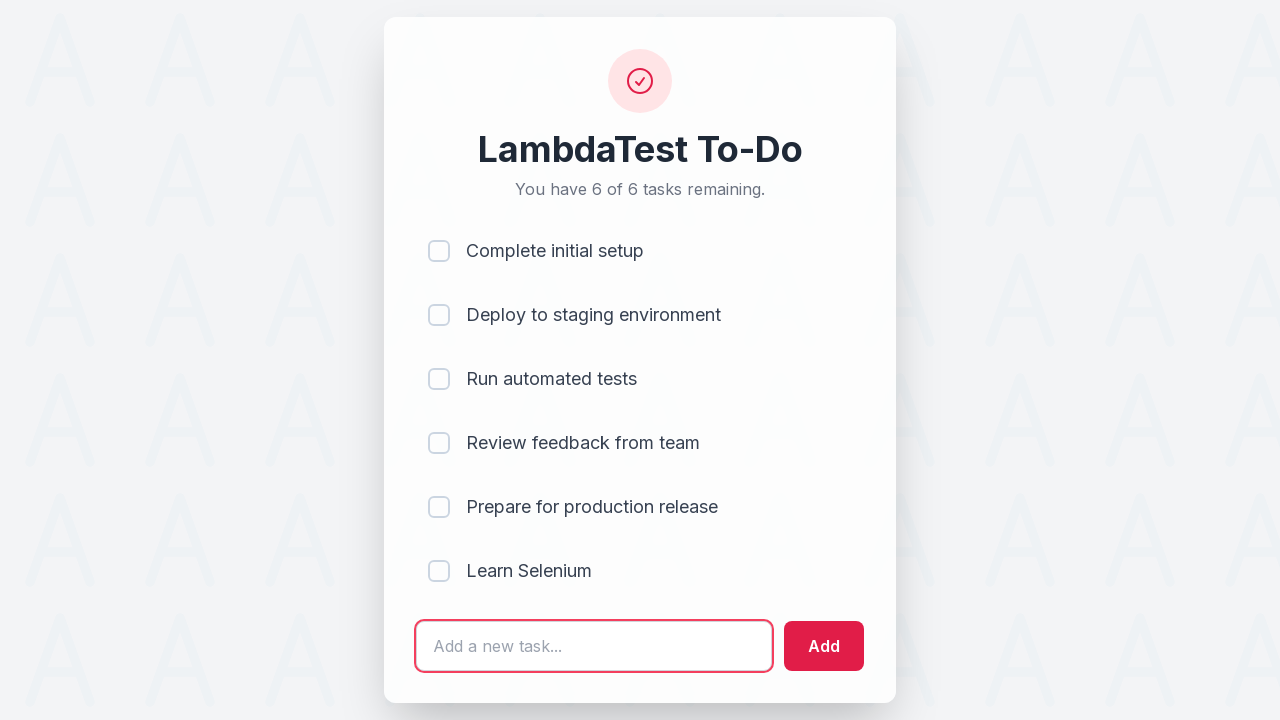

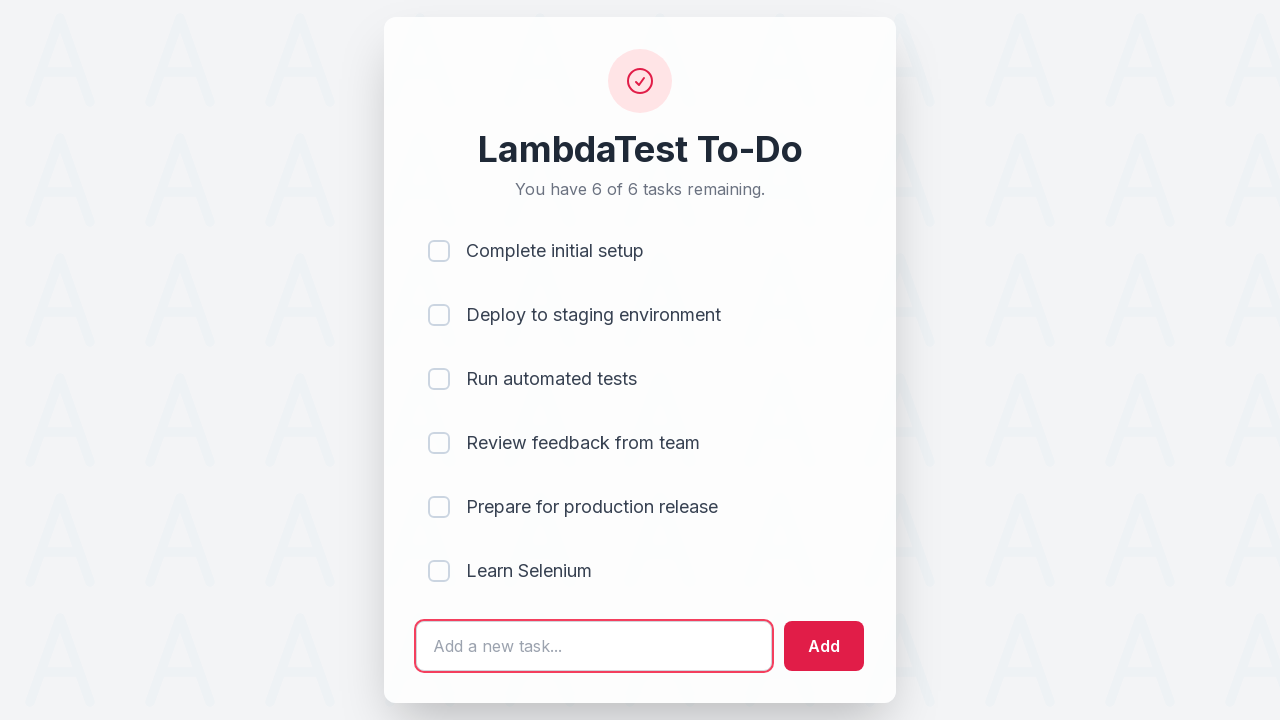